Tests the full student registration form by filling all fields including name, email, gender, phone, date of birth, subjects, hobbies, file upload, address, state and city, then verifies the submitted data in the confirmation modal.

Starting URL: https://demoqa.com/automation-practice-form

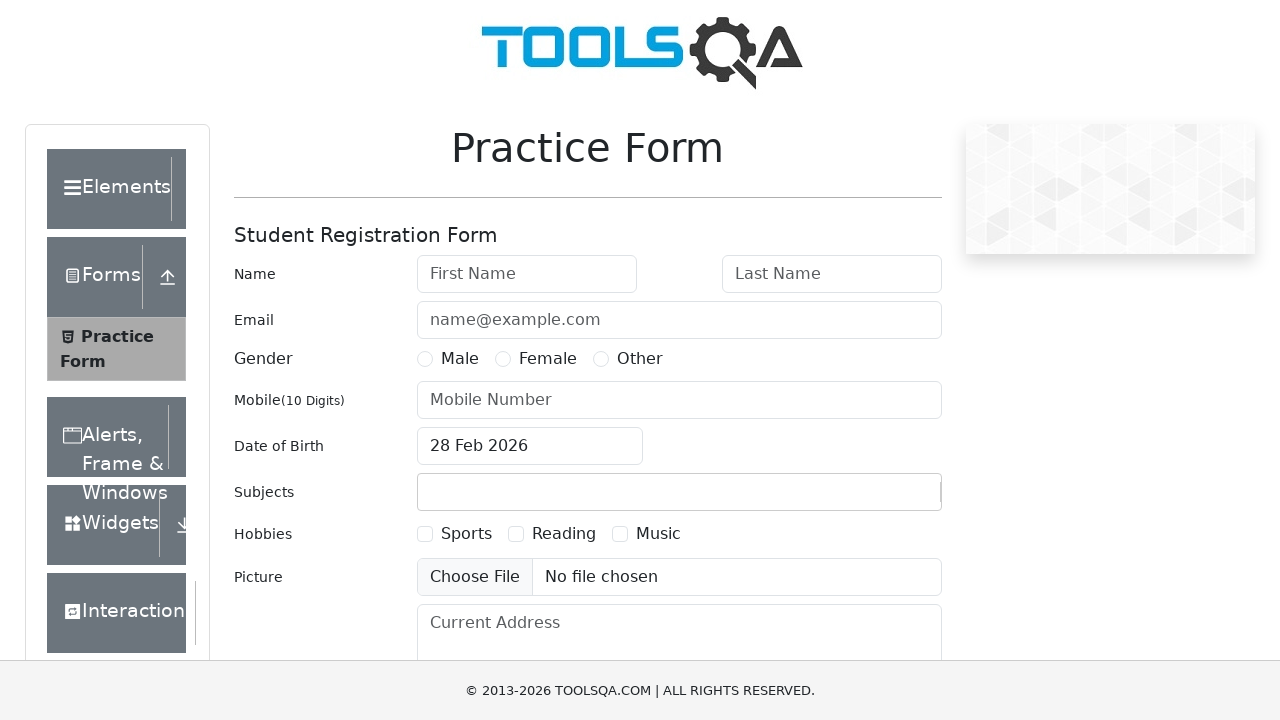

Removed footer element
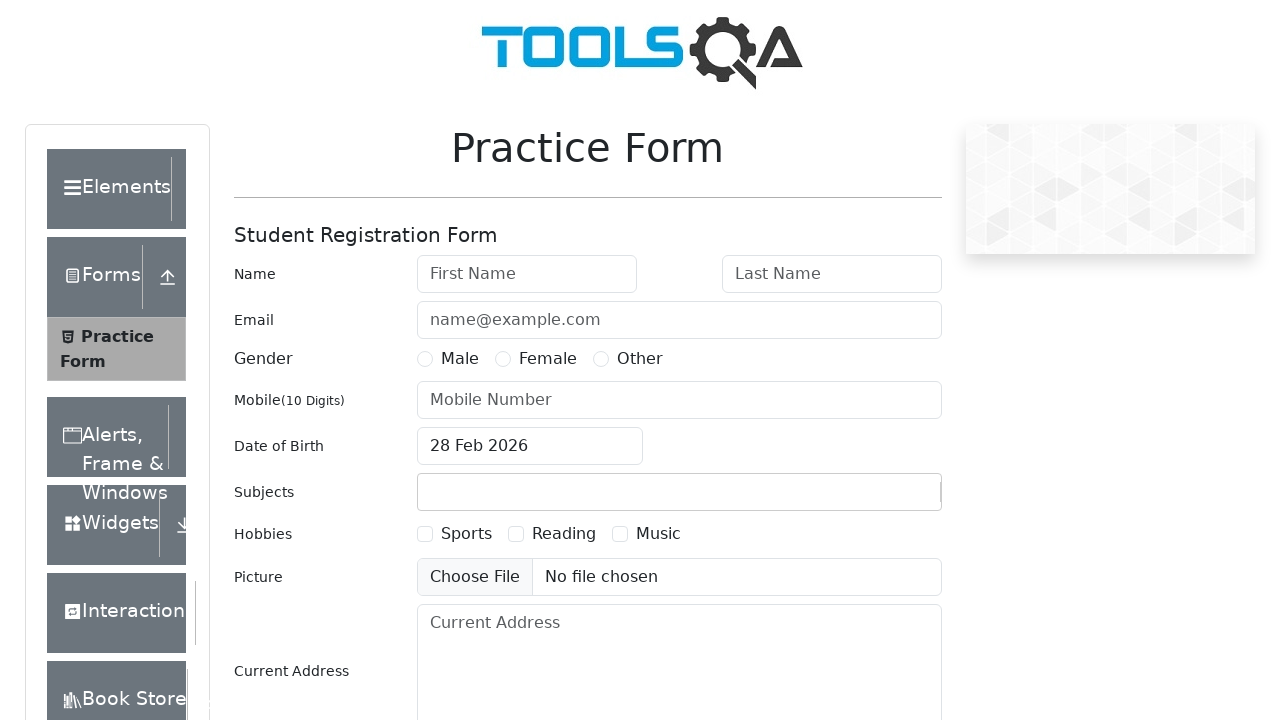

Removed fixed banner element
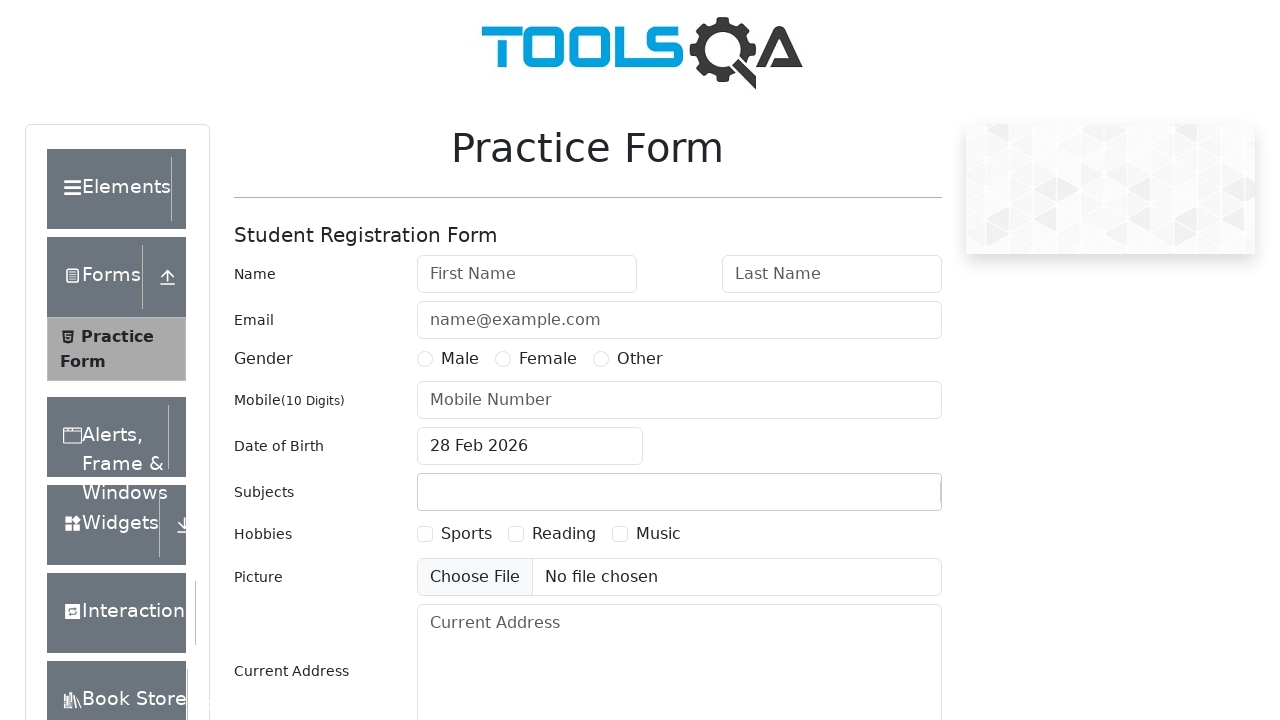

Filled first name field with 'Michael' on #firstName
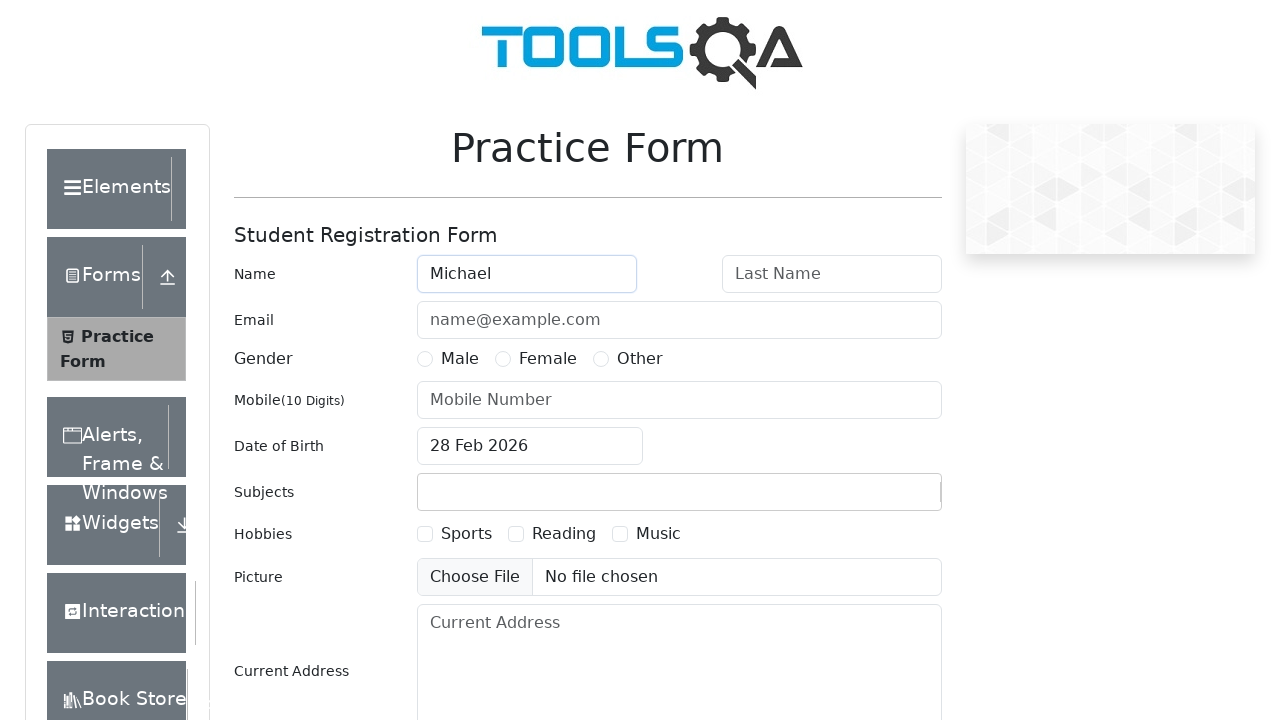

Filled last name field with 'Anderson' on #lastName
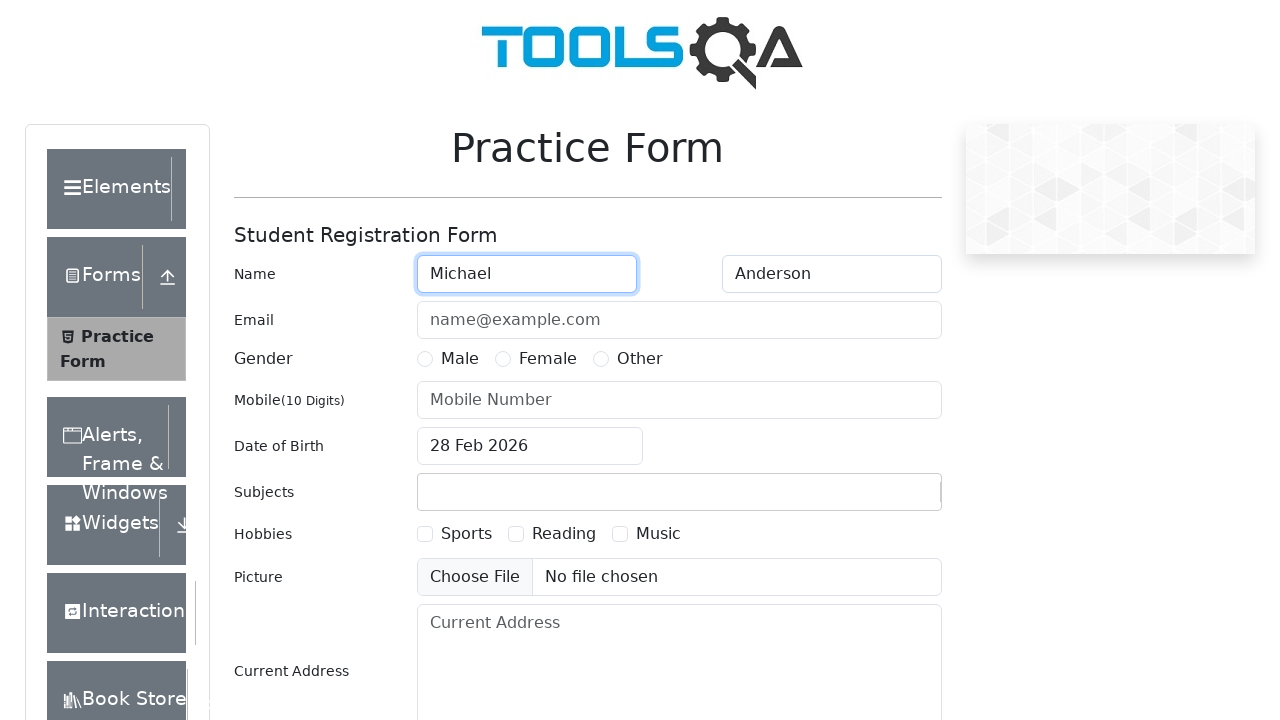

Filled email field with 'michael.anderson@example.com' on #userEmail
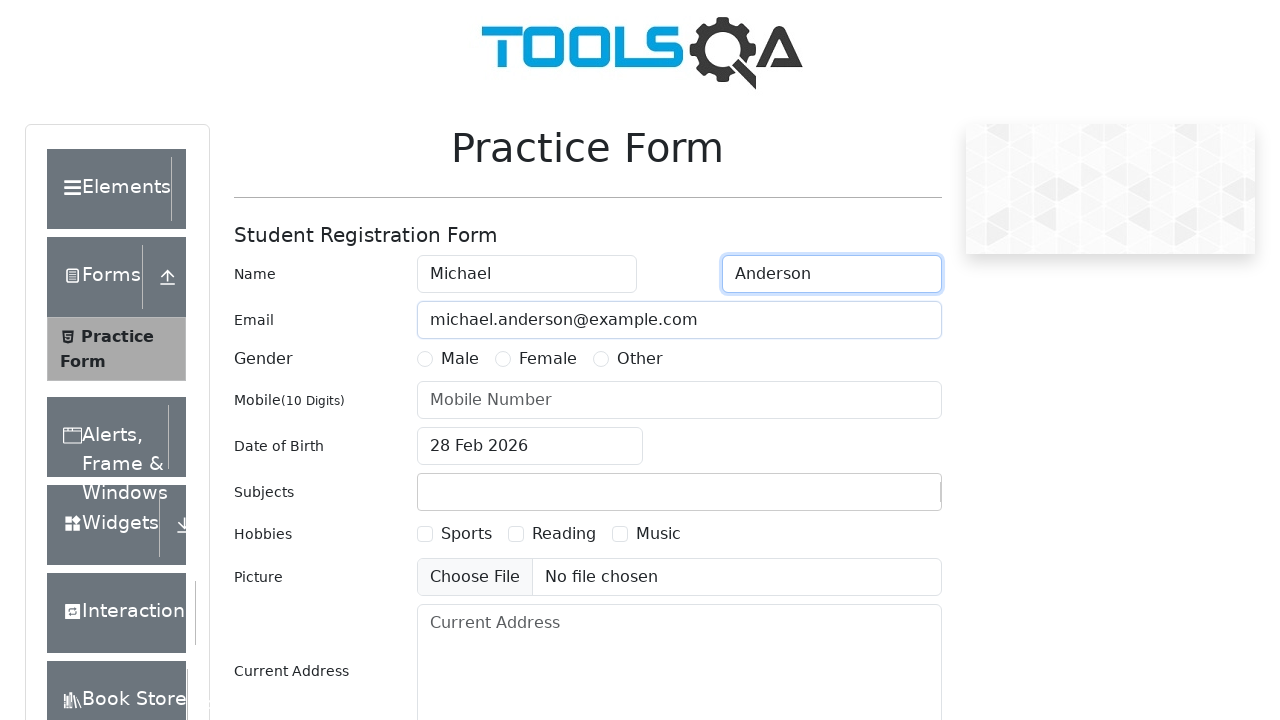

Selected gender 'Male' at (460, 359) on #genterWrapper >> text=Male
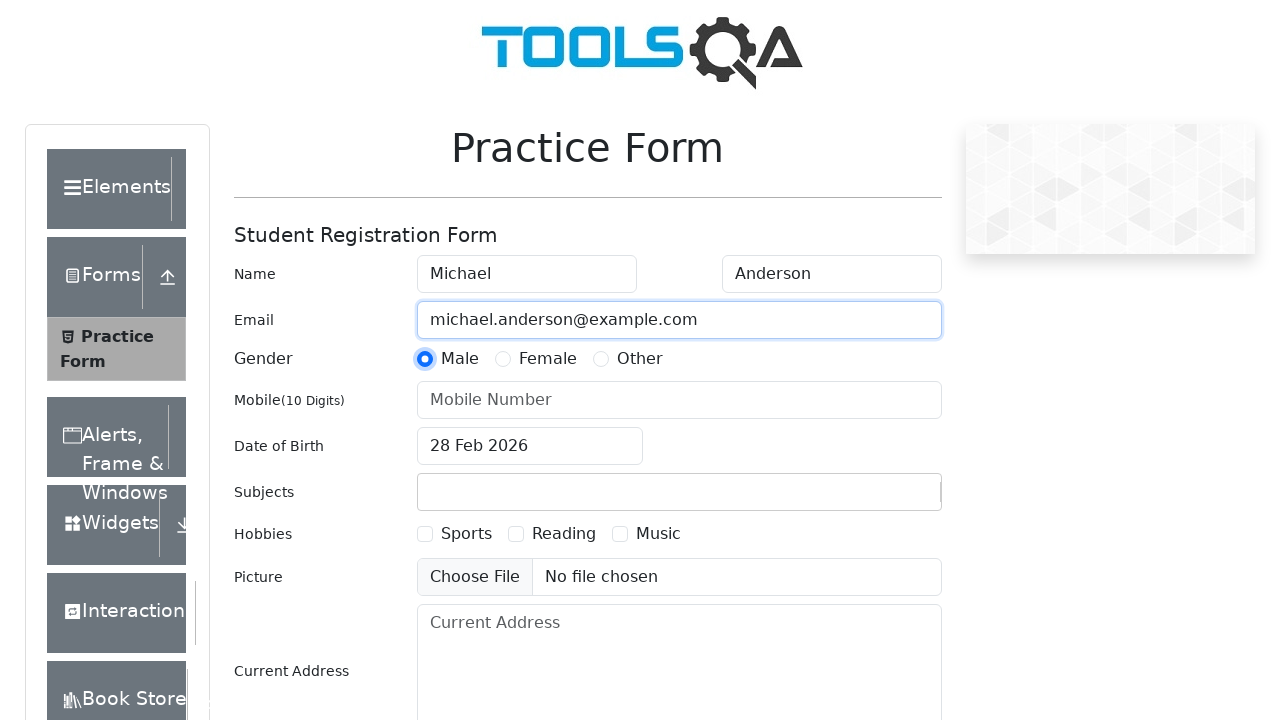

Filled mobile number with '5551234567' on #userNumber
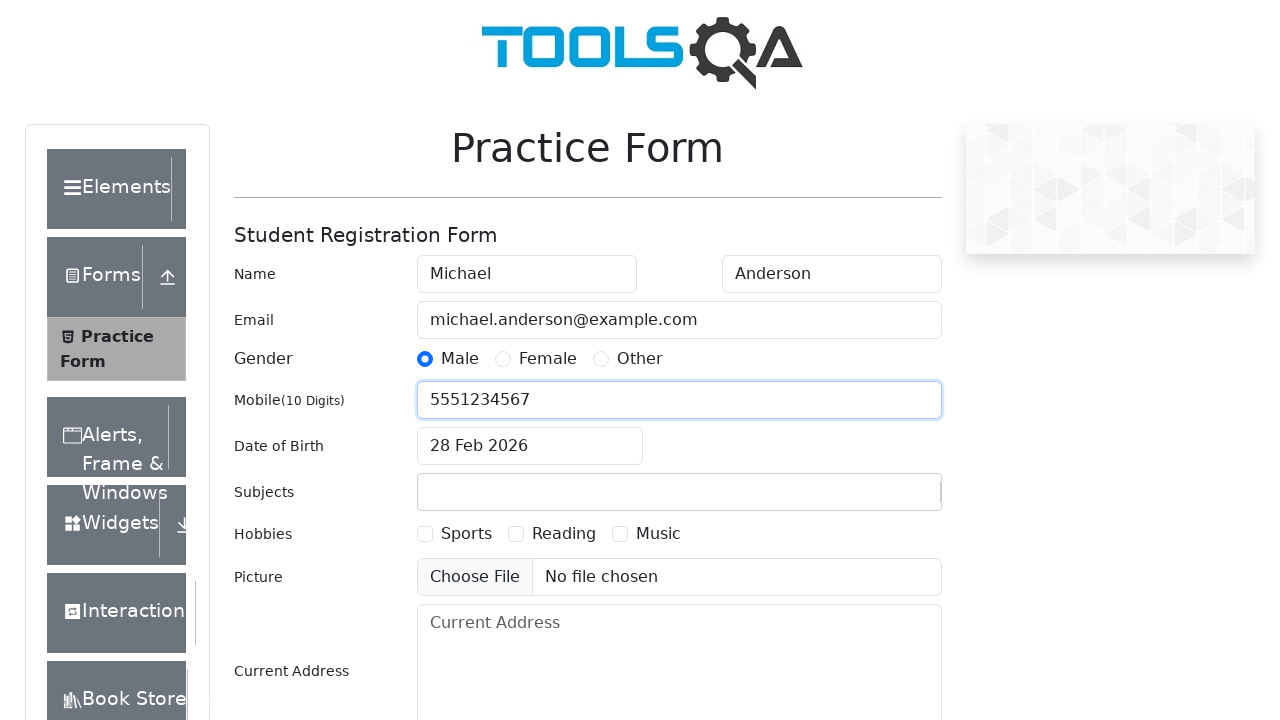

Clicked date of birth input field at (530, 446) on #dateOfBirthInput
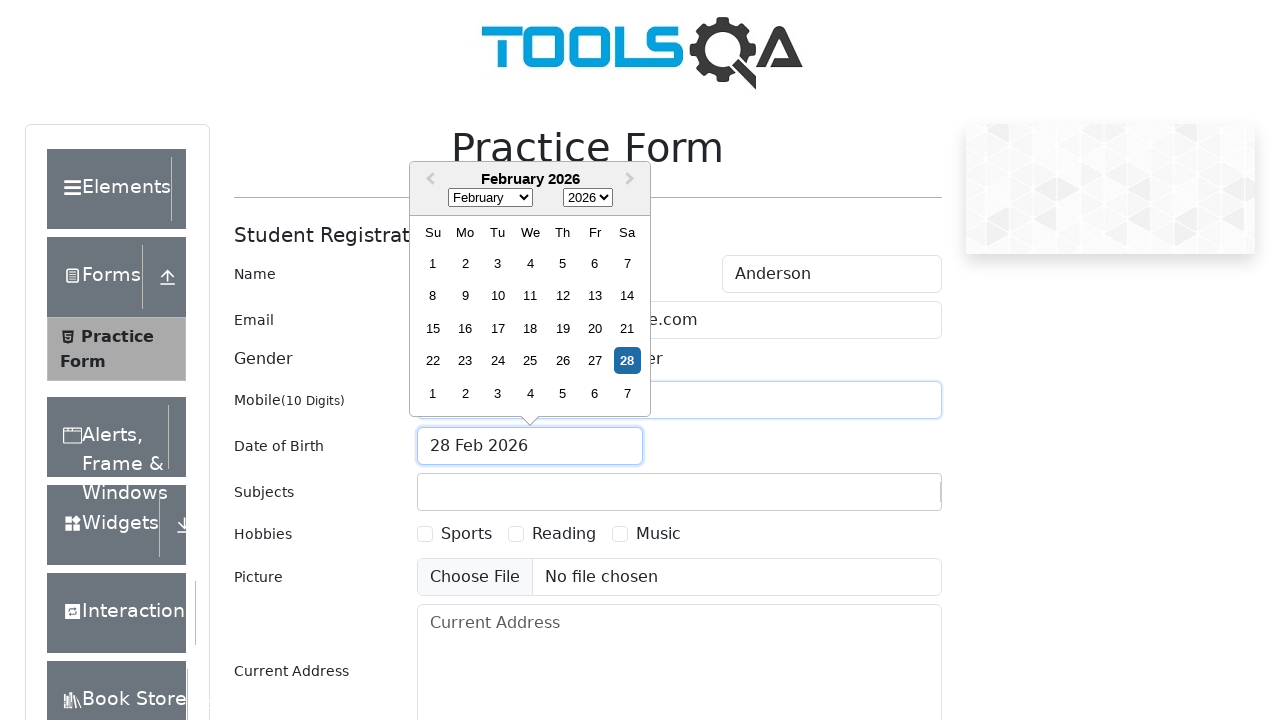

Selected month 'June' from date picker on .react-datepicker__month-select
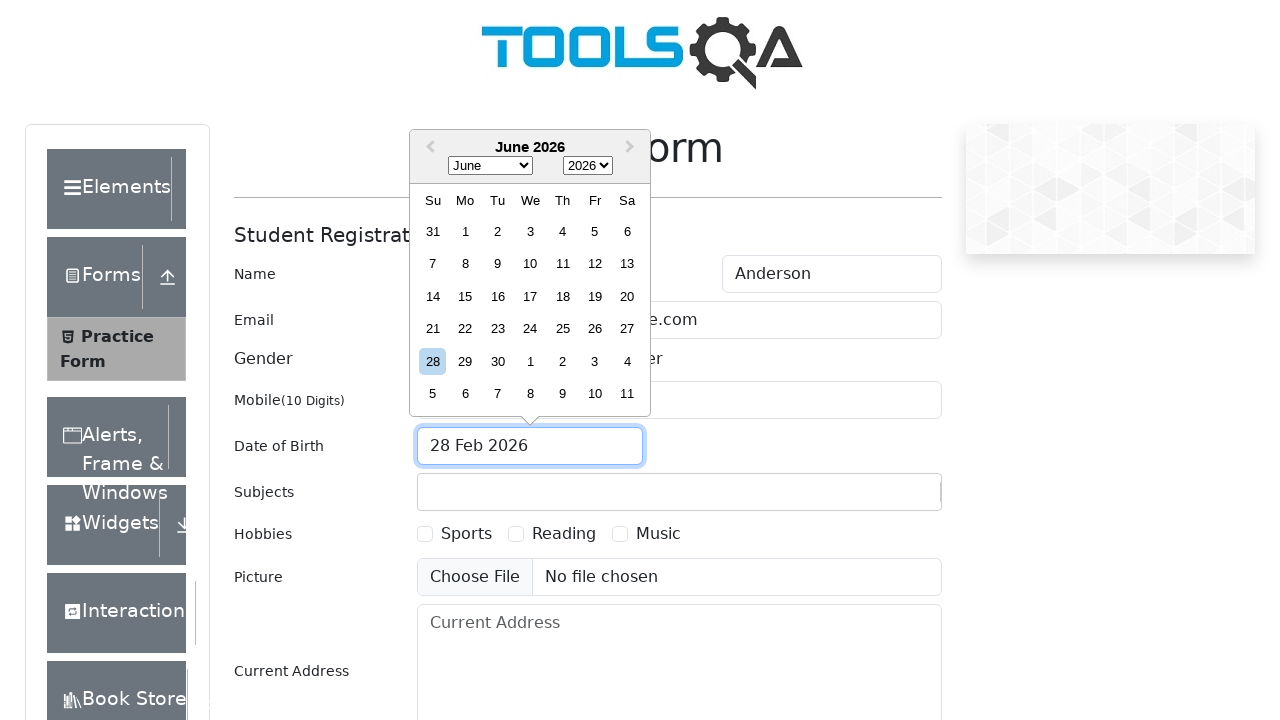

Selected year '1995' from date picker on .react-datepicker__year-select
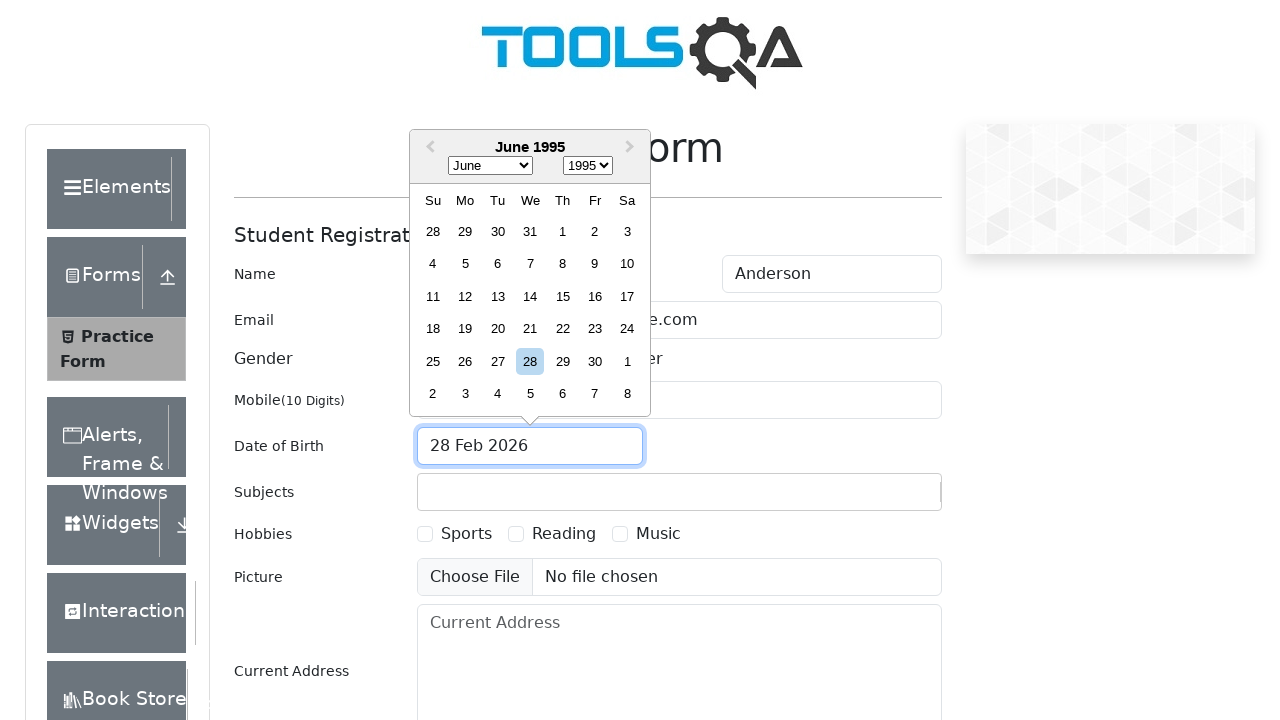

Selected day 15 from date picker at (562, 296) on .react-datepicker__day--015:not(.react-datepicker__day--outside-month)
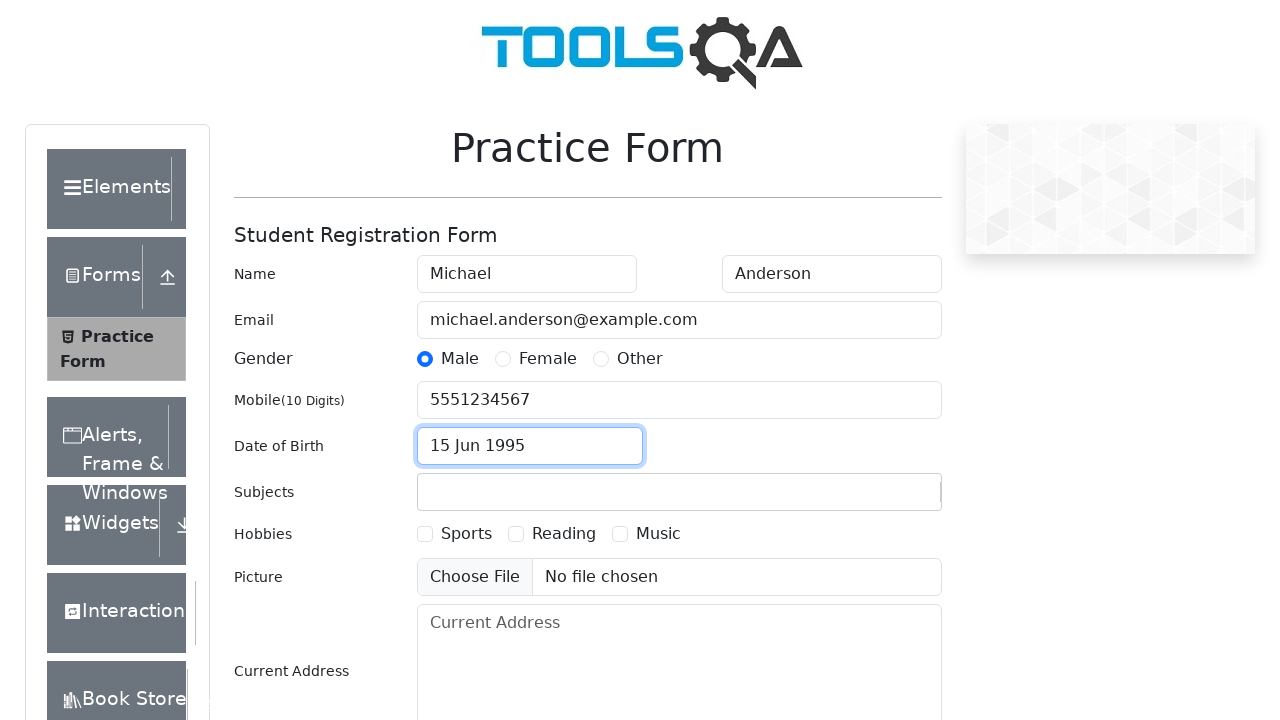

Filled subjects input with 'Computer Science' on #subjectsInput
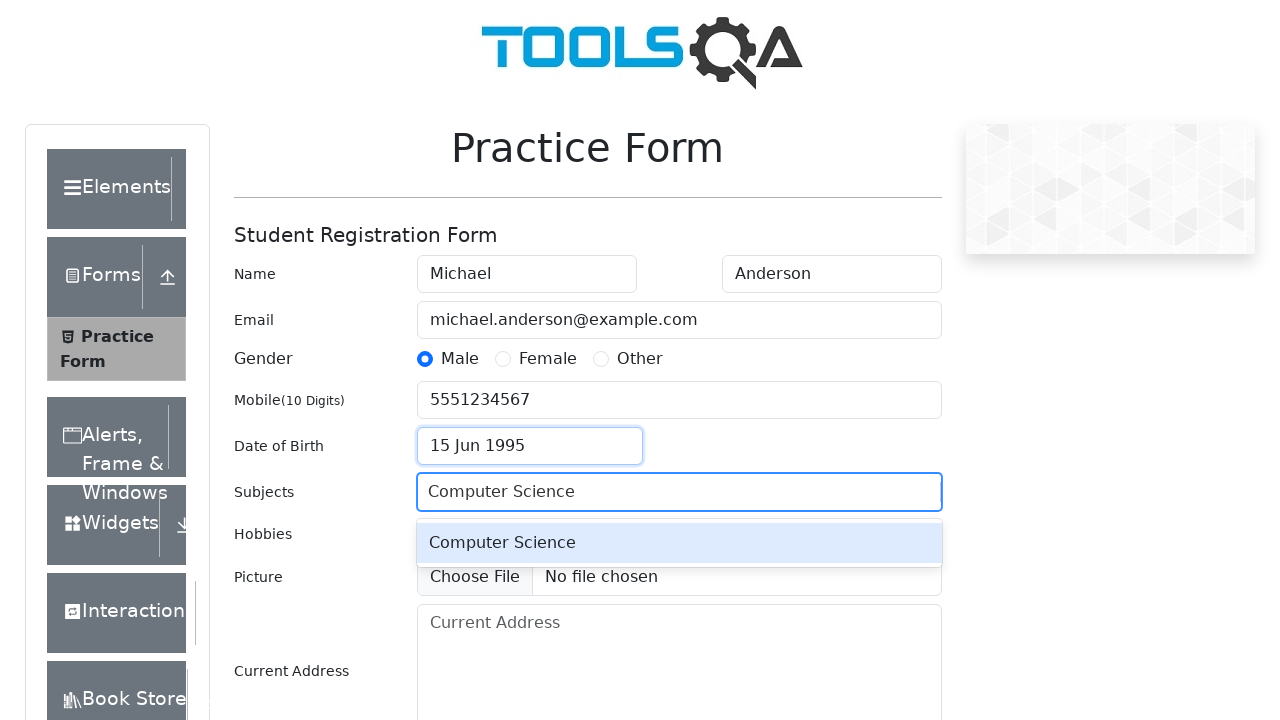

Pressed Enter to confirm subject selection on #subjectsInput
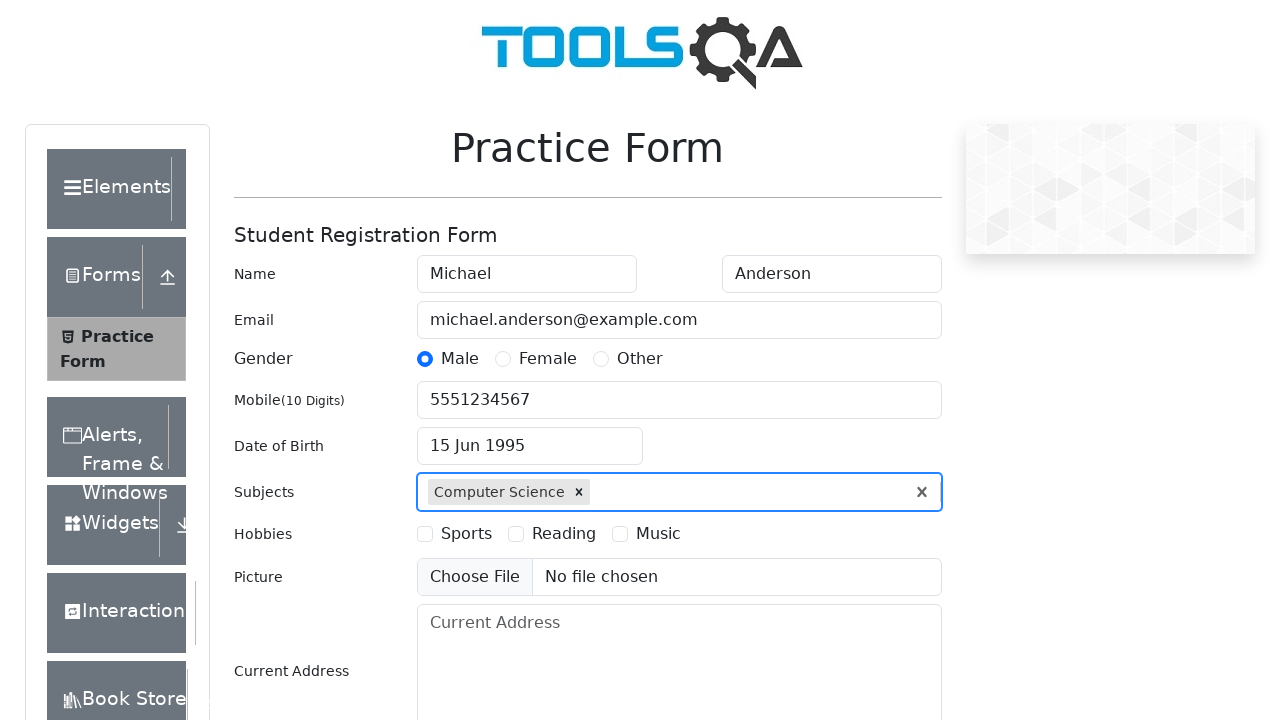

Selected hobby 'Sports' at (466, 534) on #hobbiesWrapper >> text=Sports
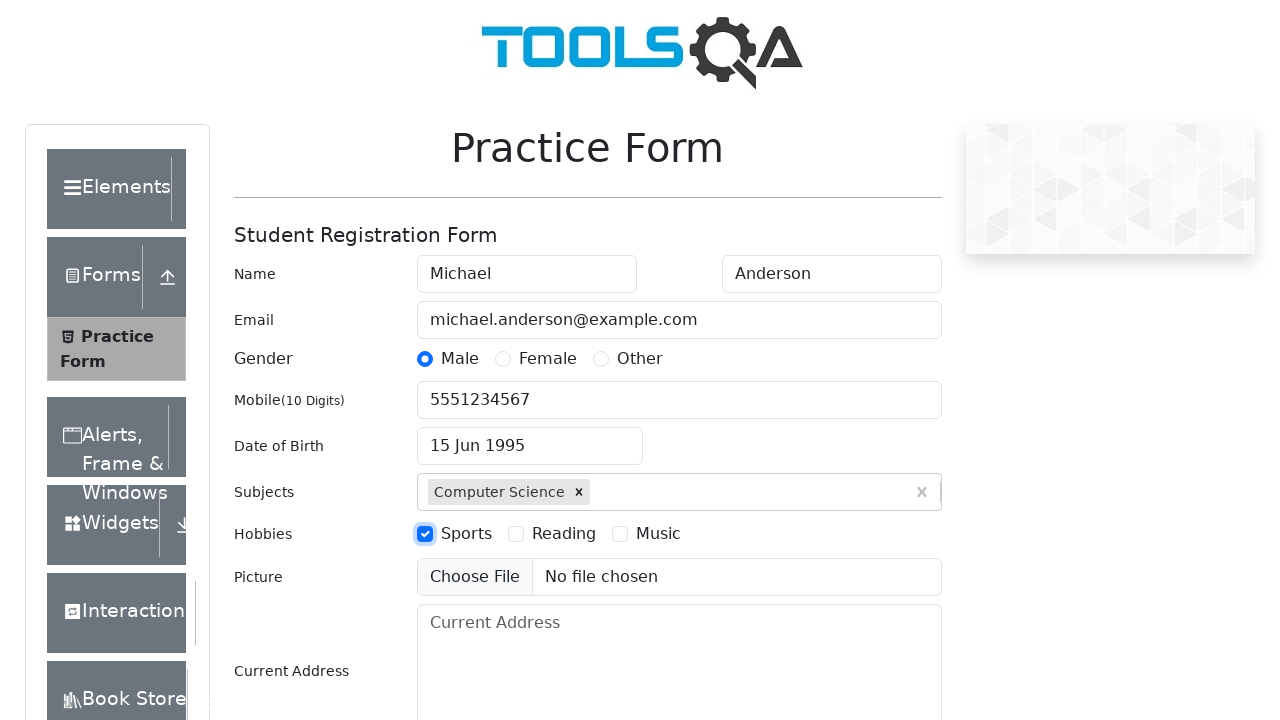

Filled address field with '456 Oak Street, Springfield' on #currentAddress
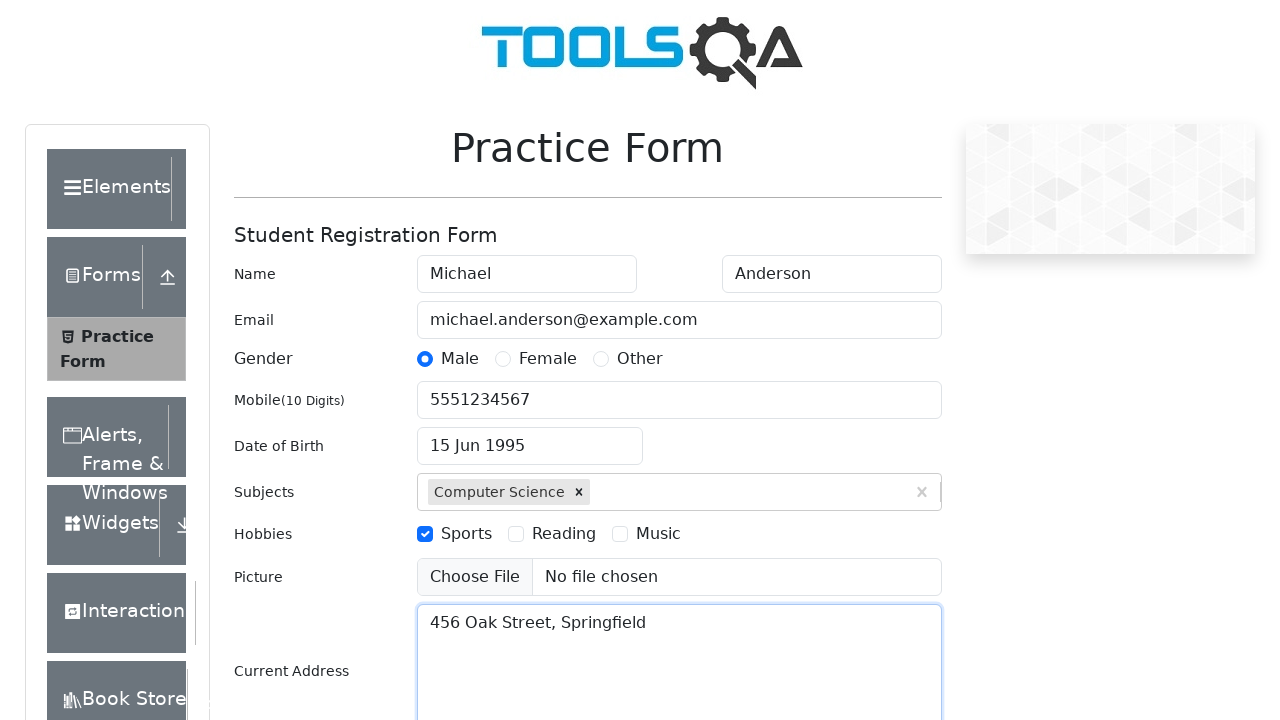

Filled state input with 'NCR' on #react-select-3-input
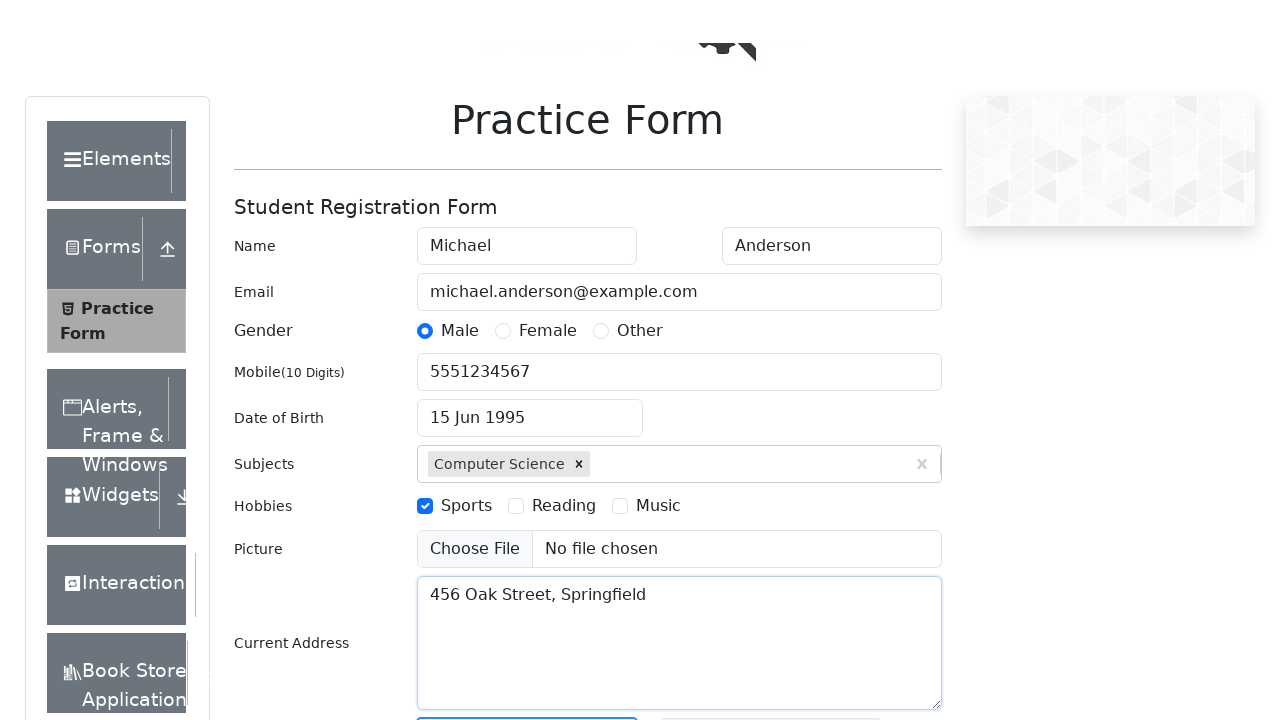

Pressed Enter to confirm state selection on #react-select-3-input
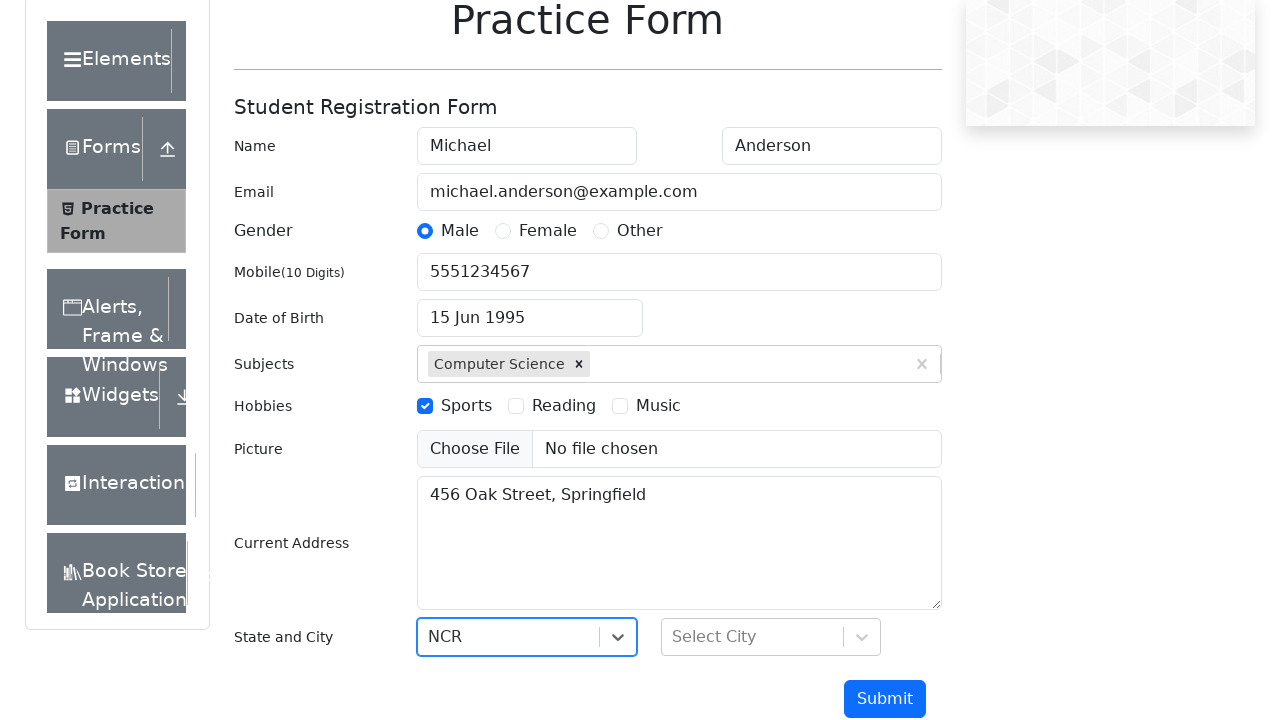

Filled city input with 'Delhi' on #react-select-4-input
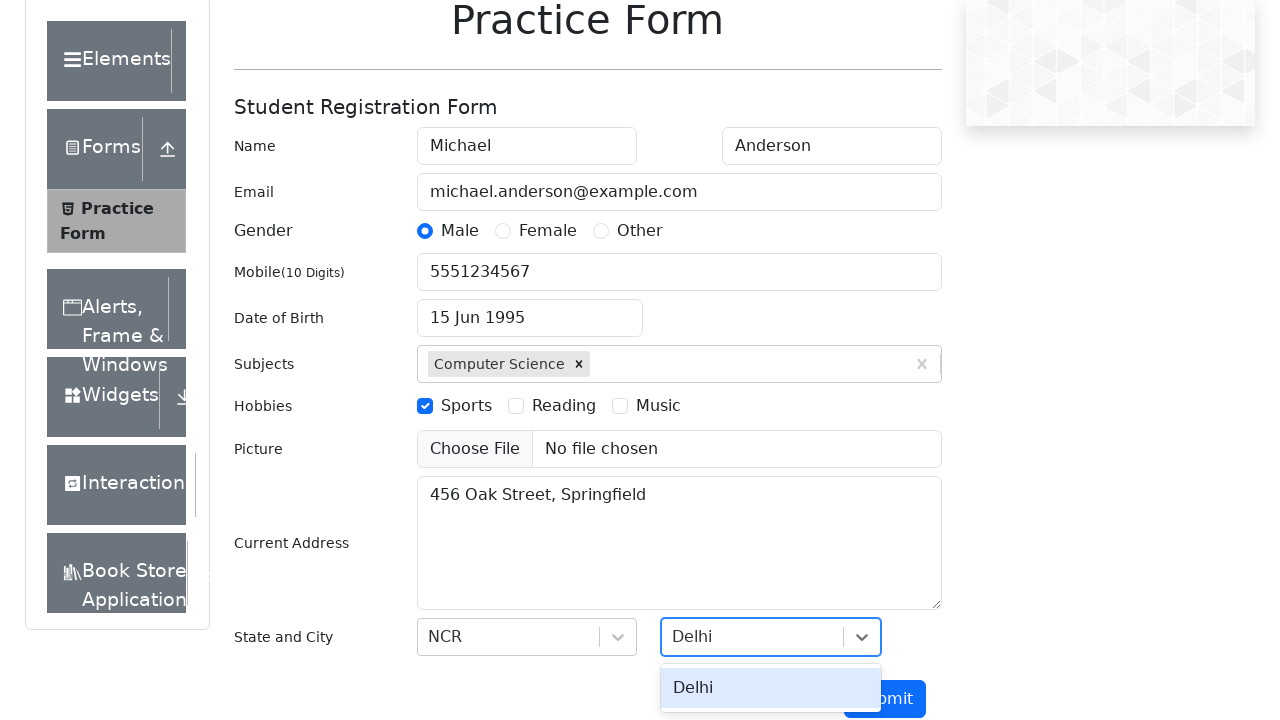

Pressed Enter to confirm city selection on #react-select-4-input
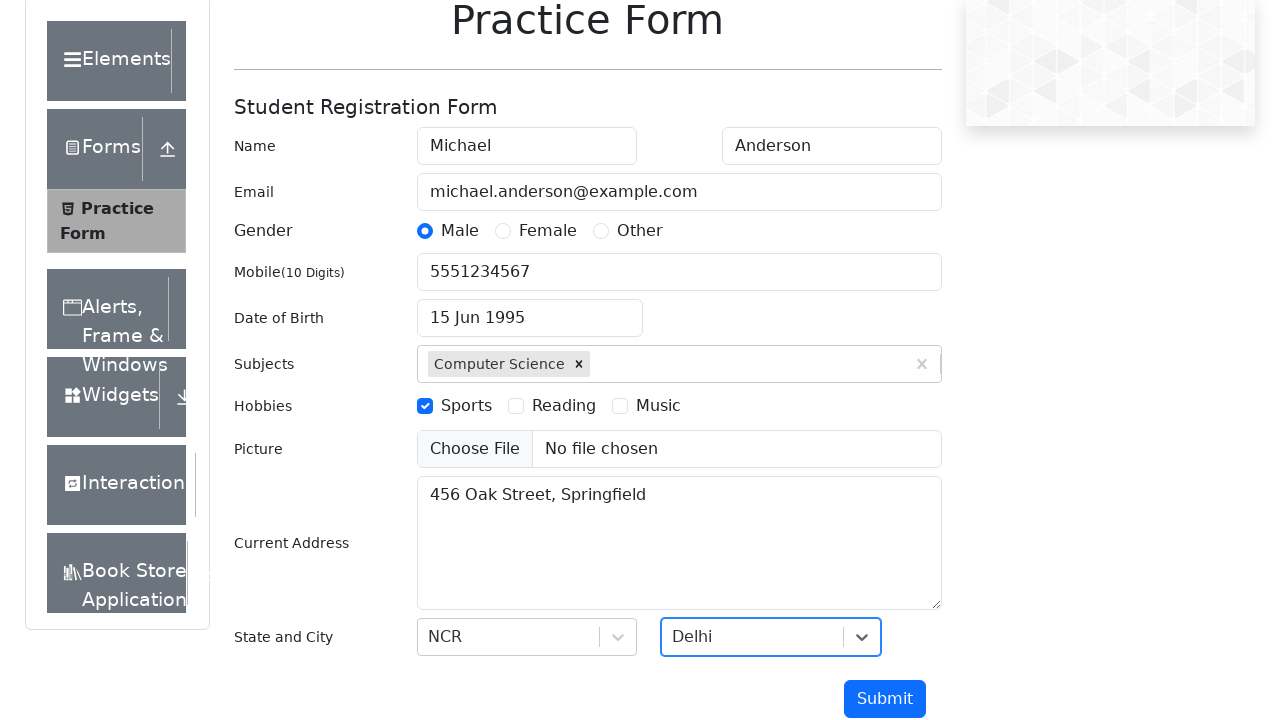

Clicked submit button to submit the registration form at (885, 699) on #submit
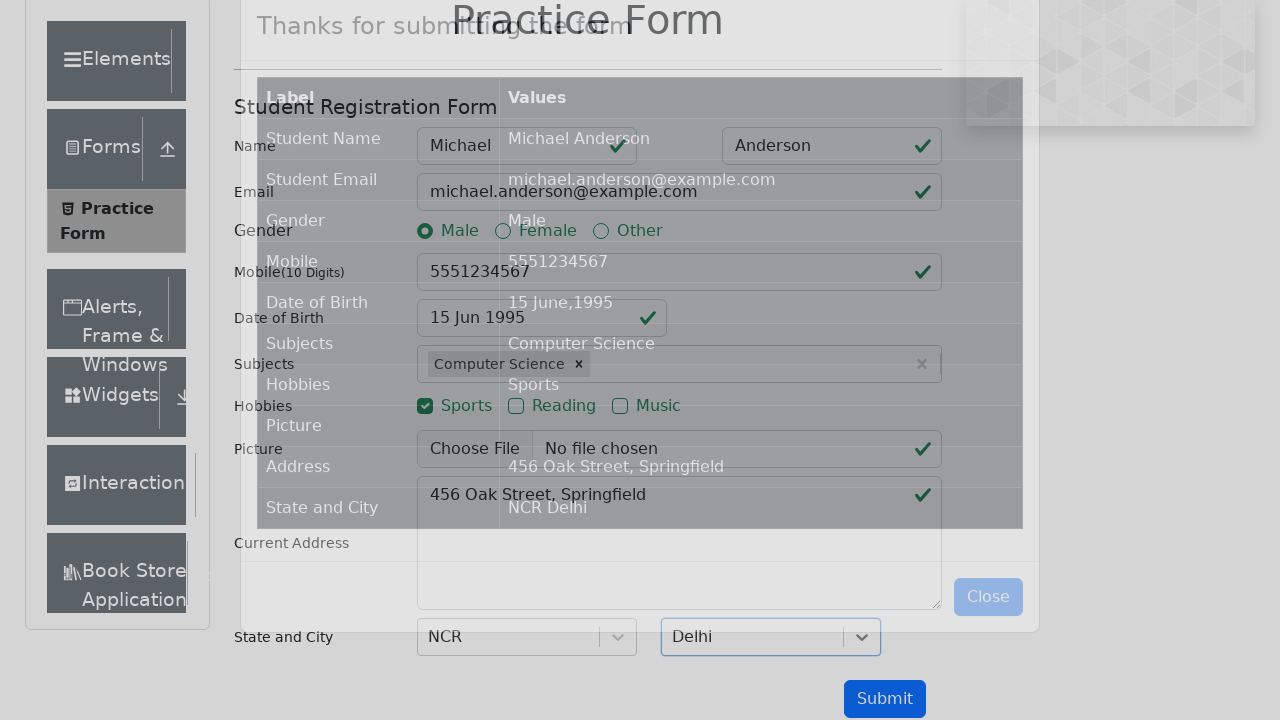

Confirmation modal with submitted data appeared
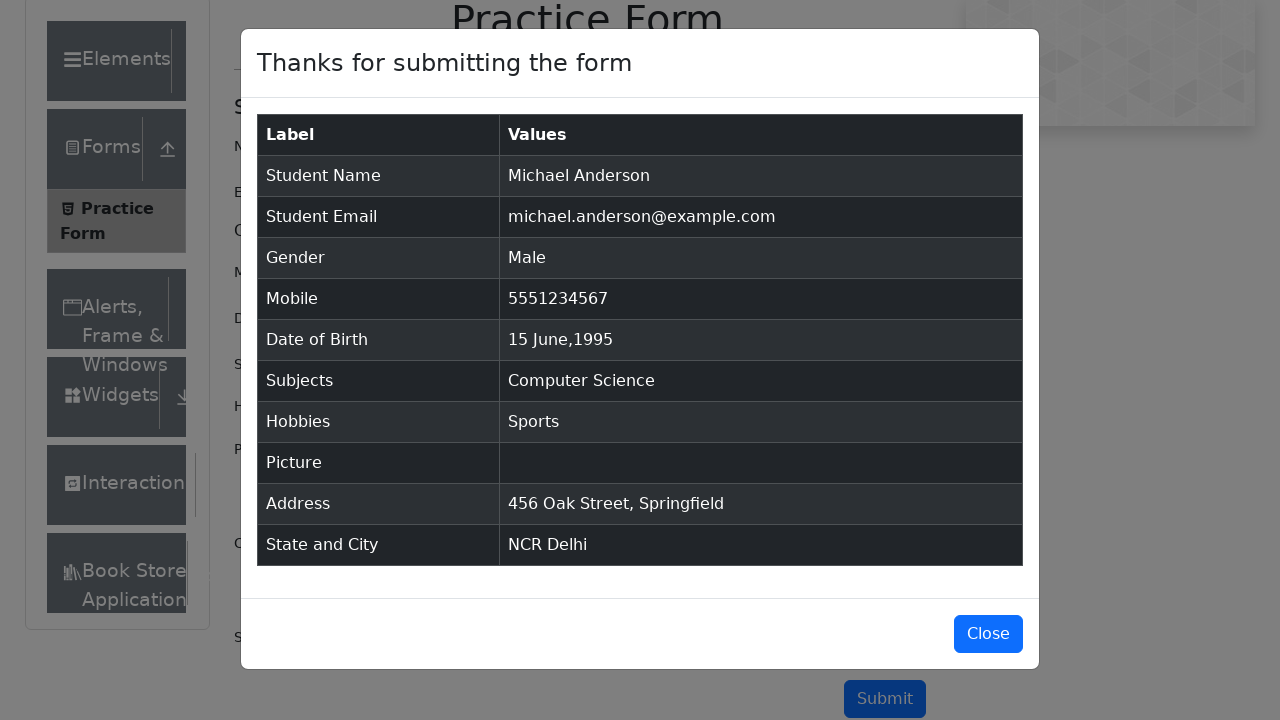

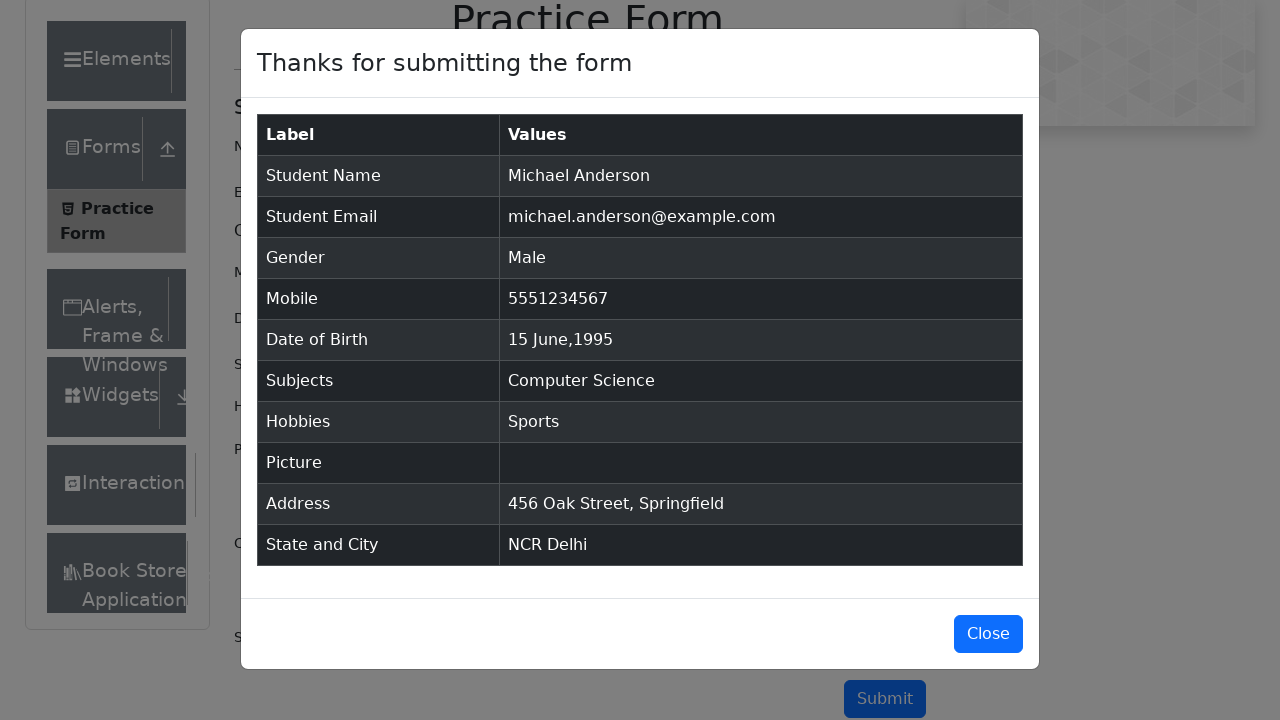